Navigates to RedBus website and resizes the browser window to specific dimensions

Starting URL: https://www.redbus.in/bus-tickets

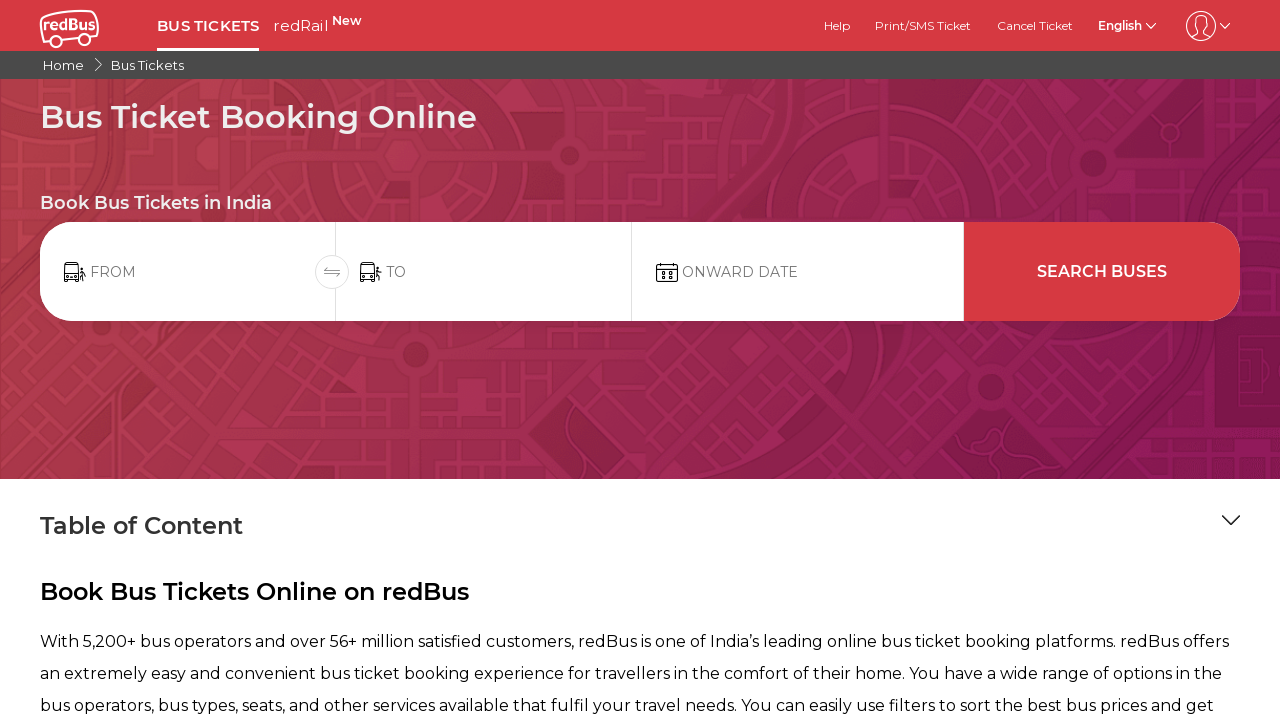

Navigated to RedBus website at https://www.redbus.in/bus-tickets
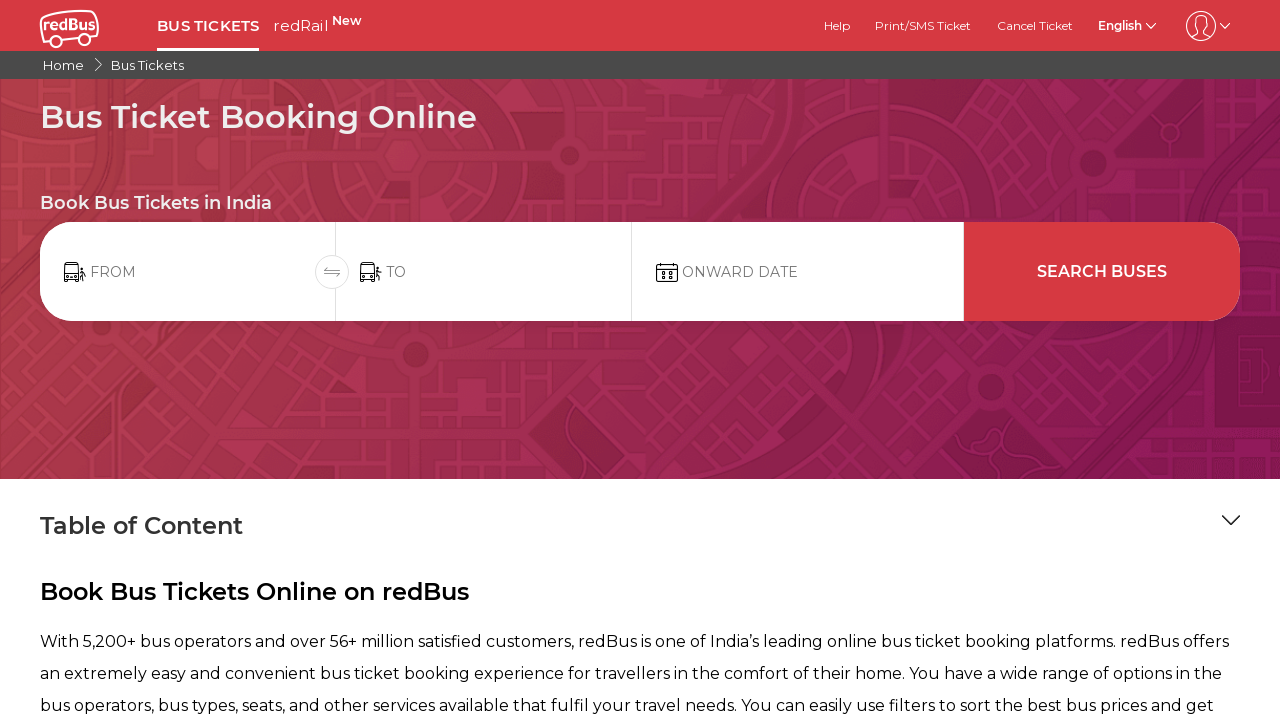

Set browser viewport size to 200x500 pixels
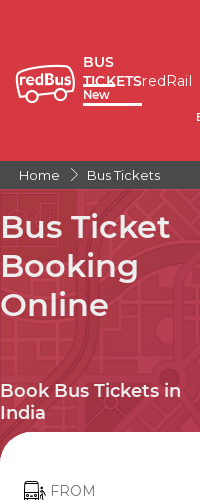

Waited 5 seconds to observe the resized window
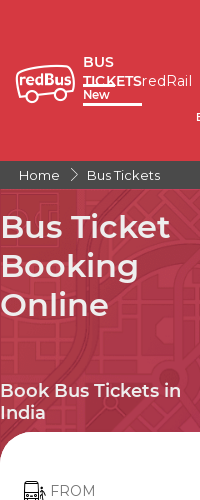

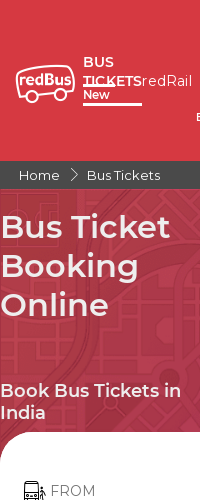